Tests that browser back button works correctly with filter navigation

Starting URL: https://demo.playwright.dev/todomvc

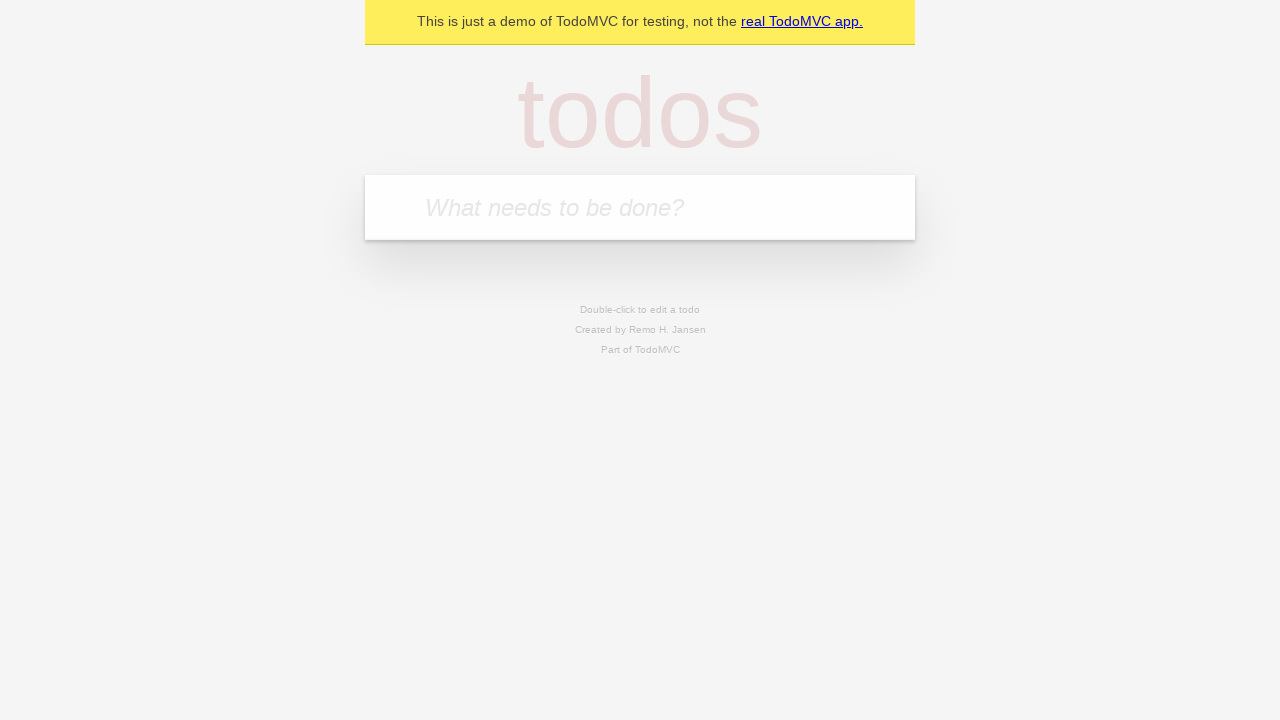

Filled todo input with 'buy some cheese' on internal:attr=[placeholder="What needs to be done?"i]
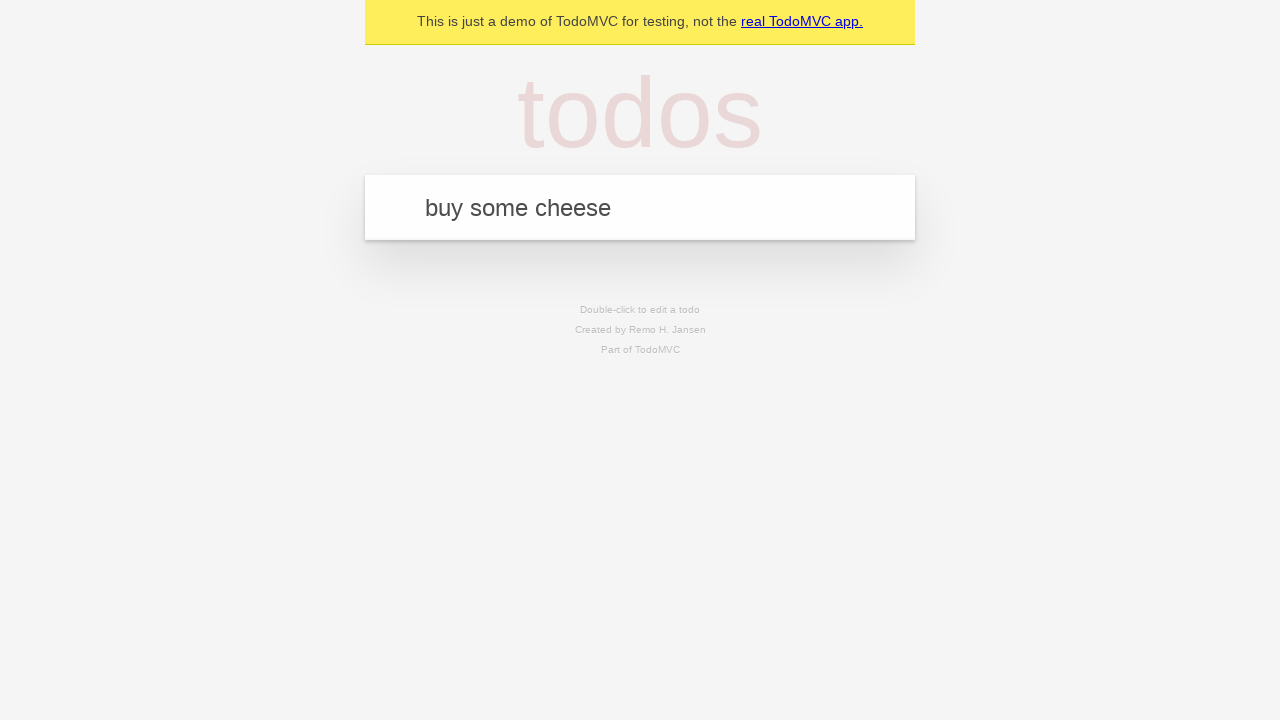

Pressed Enter to create first todo on internal:attr=[placeholder="What needs to be done?"i]
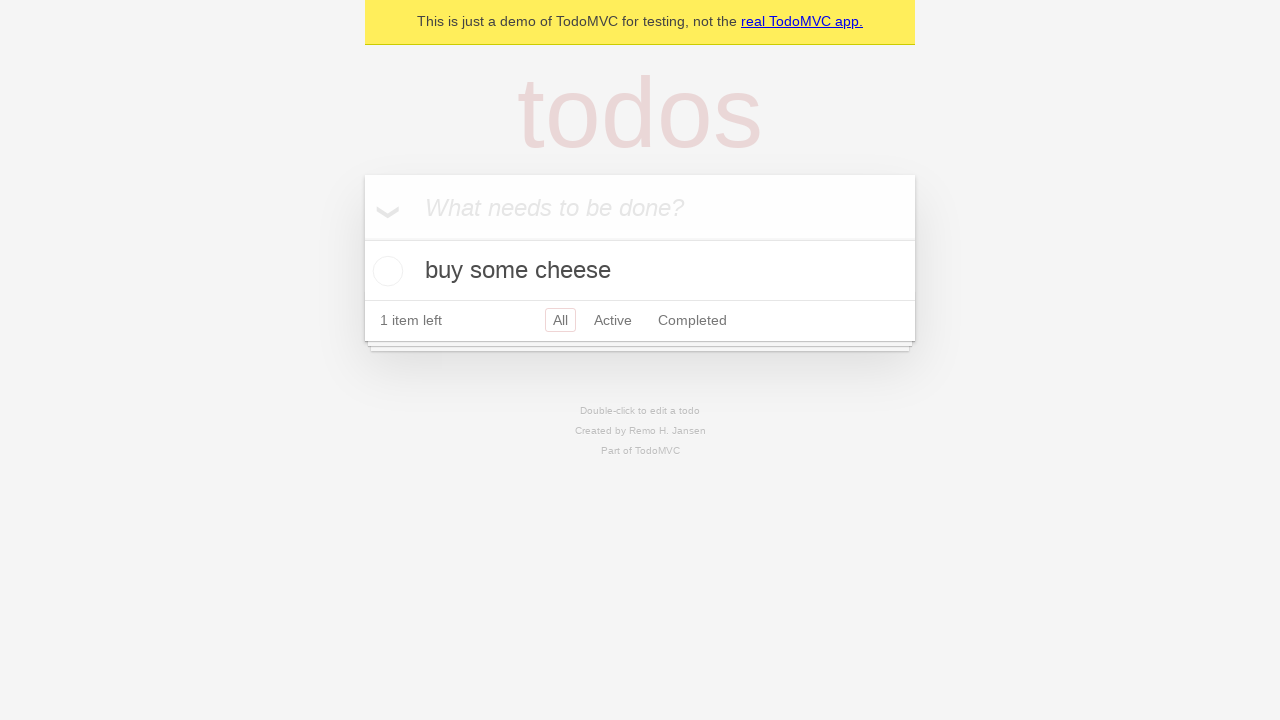

Filled todo input with 'feed the cat' on internal:attr=[placeholder="What needs to be done?"i]
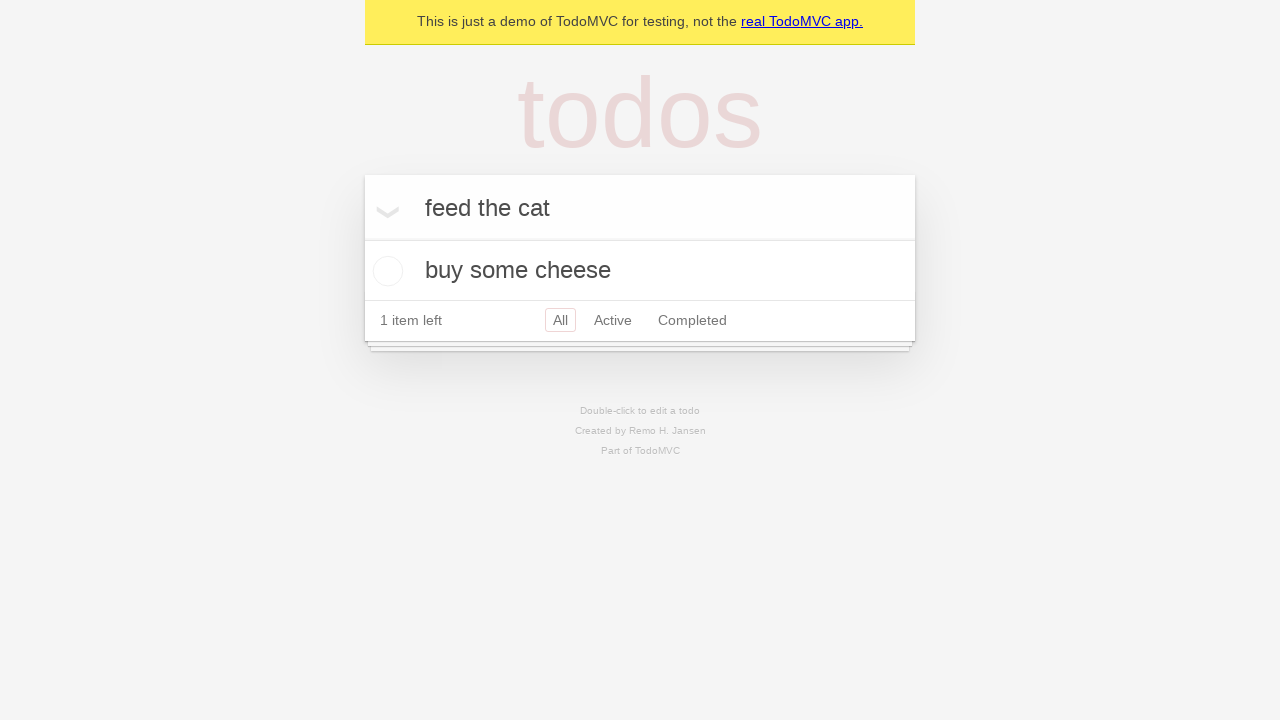

Pressed Enter to create second todo on internal:attr=[placeholder="What needs to be done?"i]
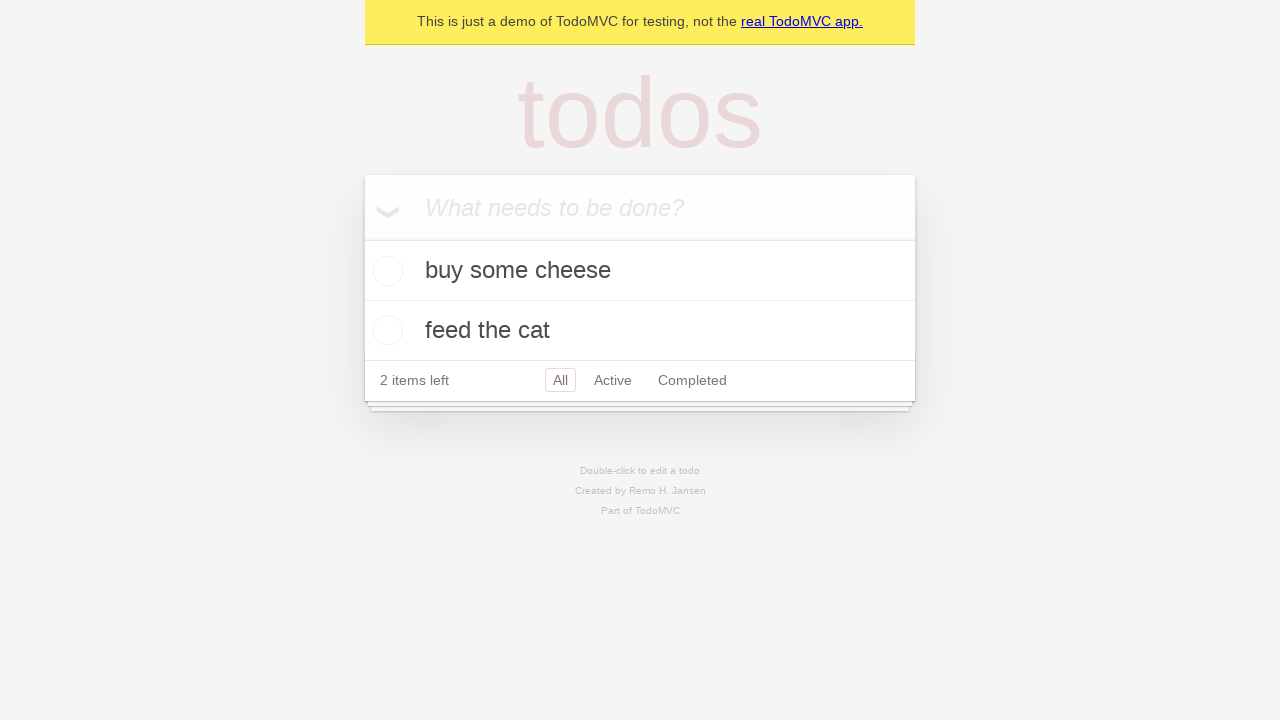

Filled todo input with 'book a doctors appointment' on internal:attr=[placeholder="What needs to be done?"i]
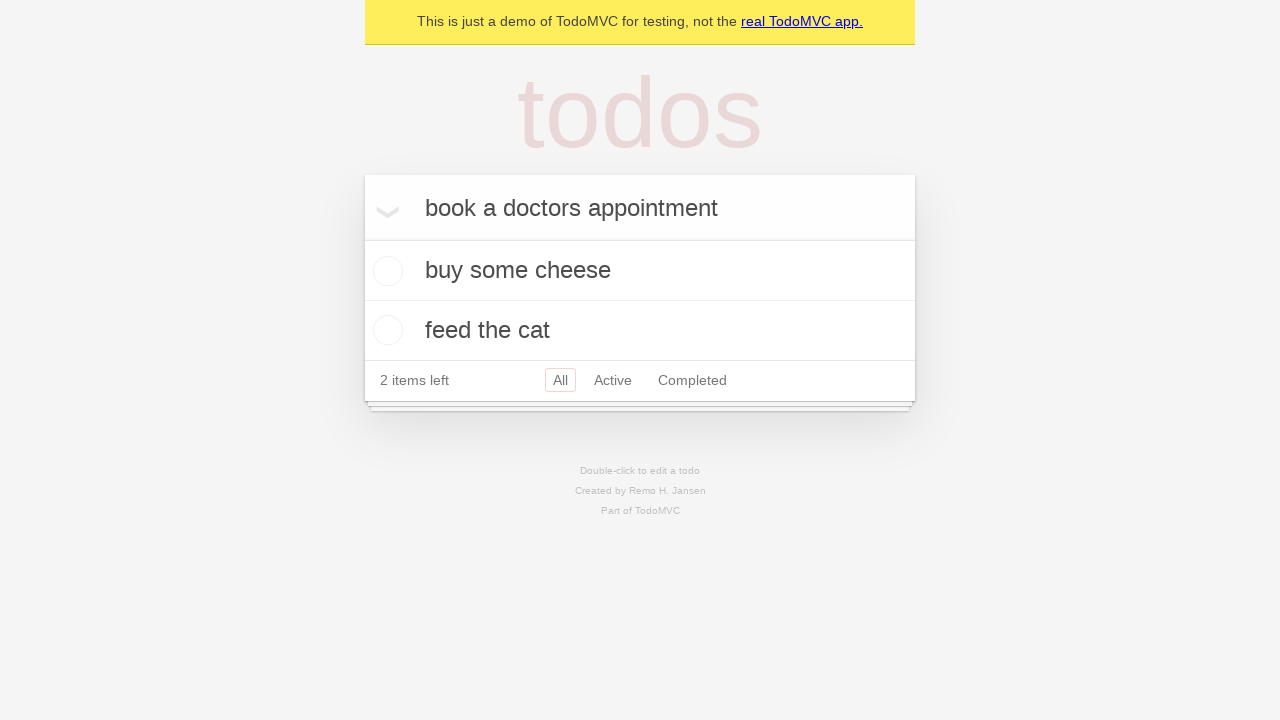

Pressed Enter to create third todo on internal:attr=[placeholder="What needs to be done?"i]
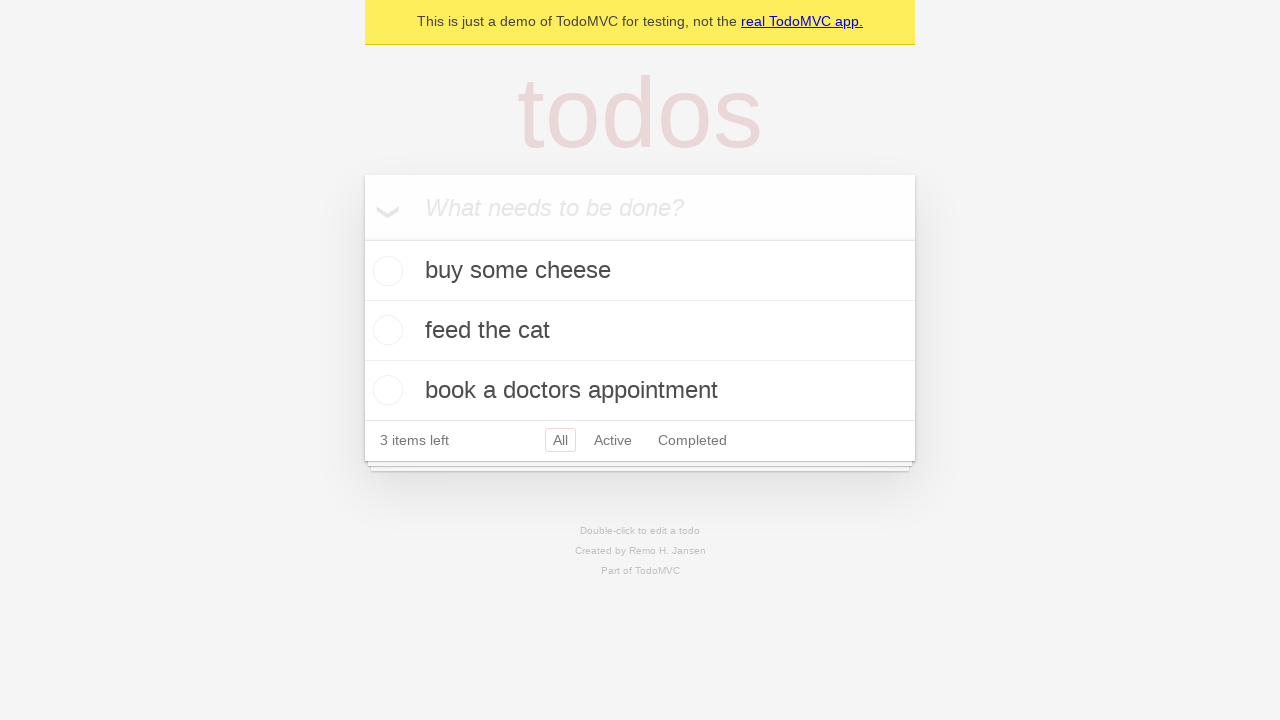

Checked the second todo item at (385, 330) on [data-testid='todo-item'] >> nth=1 >> internal:role=checkbox
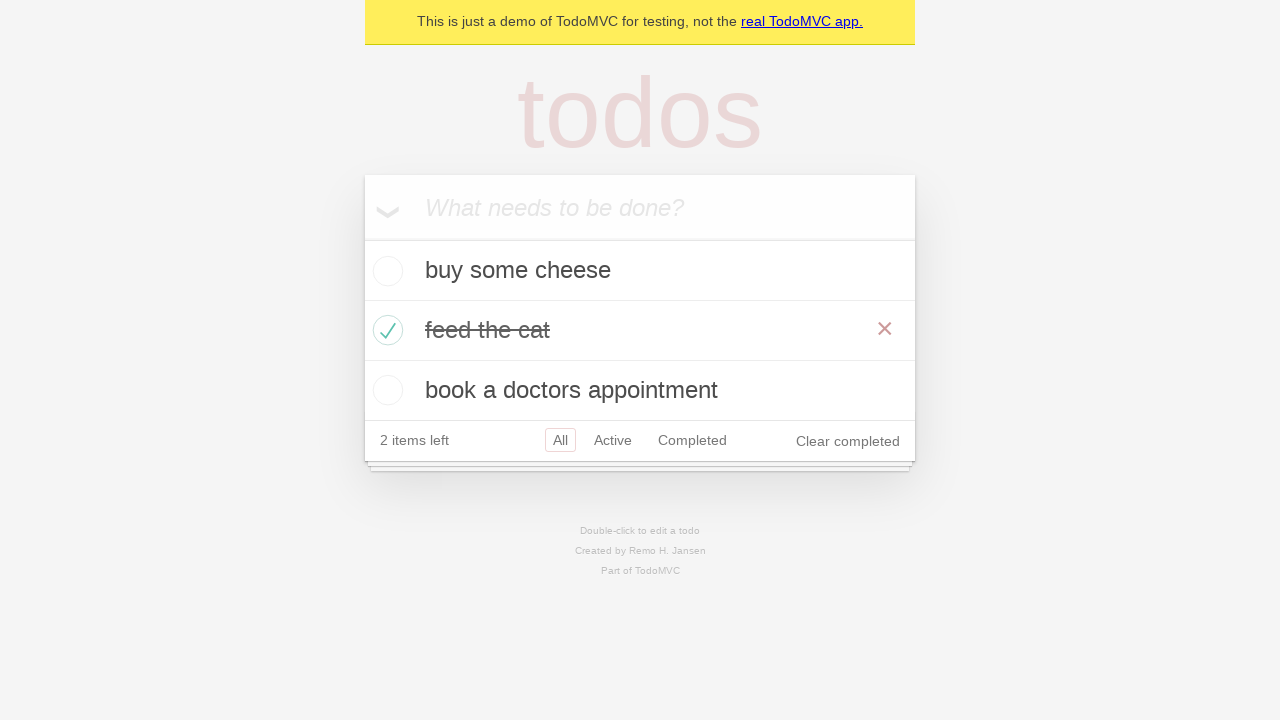

Clicked 'All' filter link at (560, 440) on internal:role=link[name="All"i]
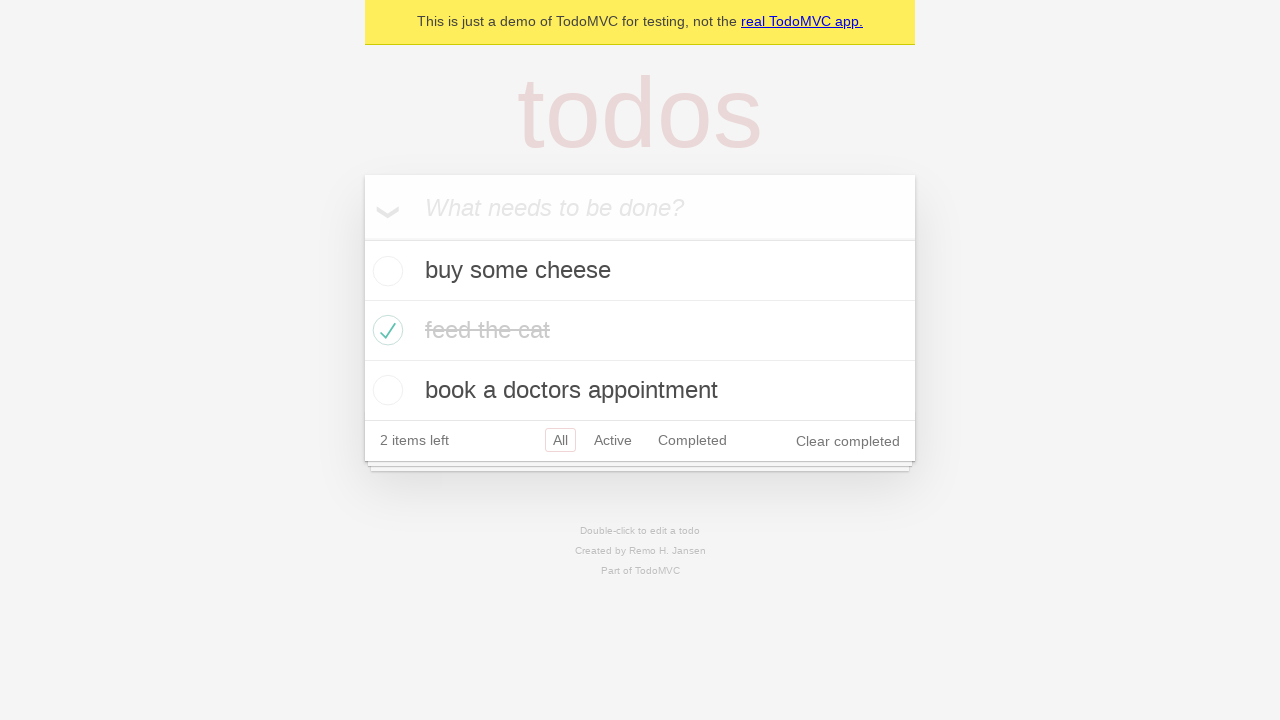

Clicked 'Active' filter link at (613, 440) on internal:role=link[name="Active"i]
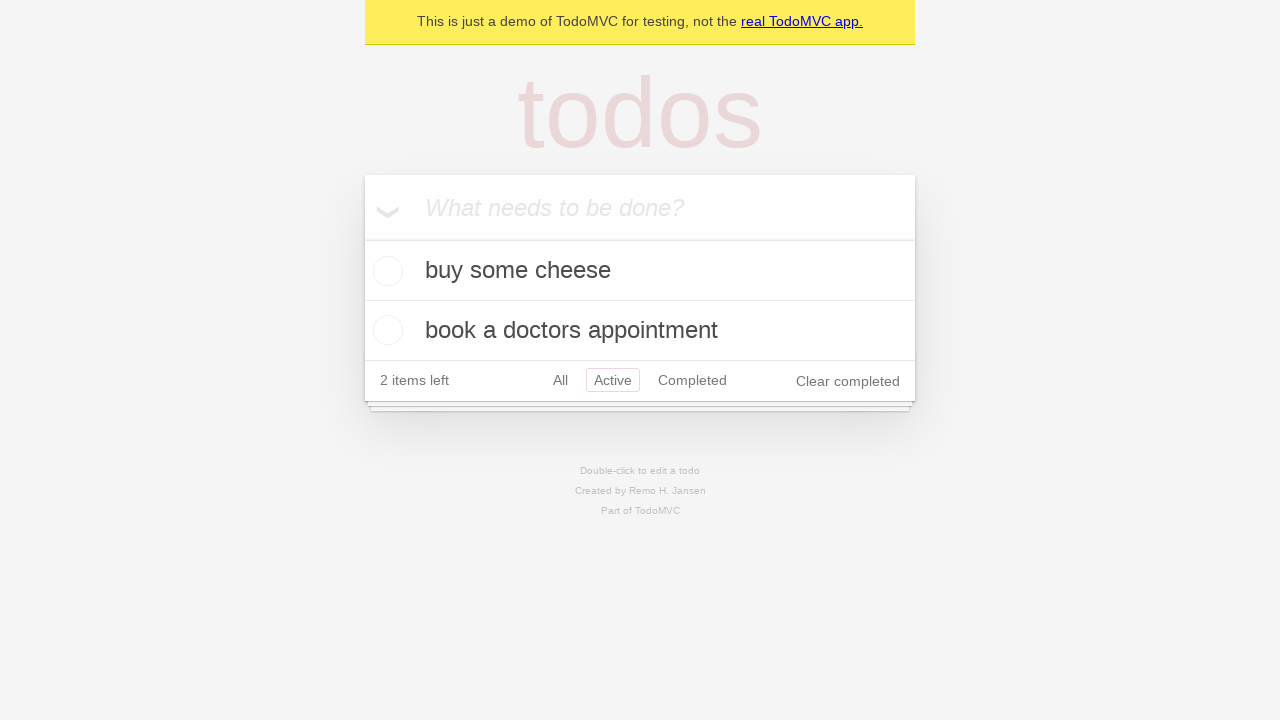

Clicked 'Completed' filter link at (692, 380) on internal:role=link[name="Completed"i]
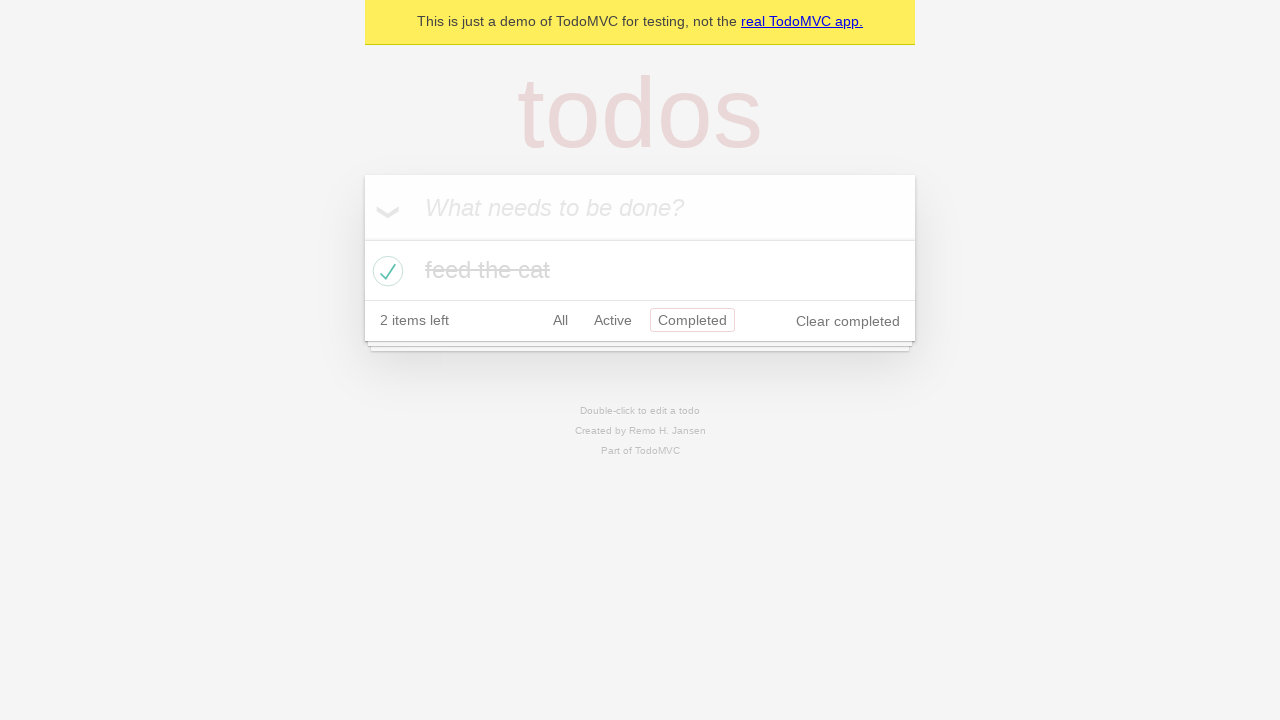

Navigated back from Completed filter (should return to Active)
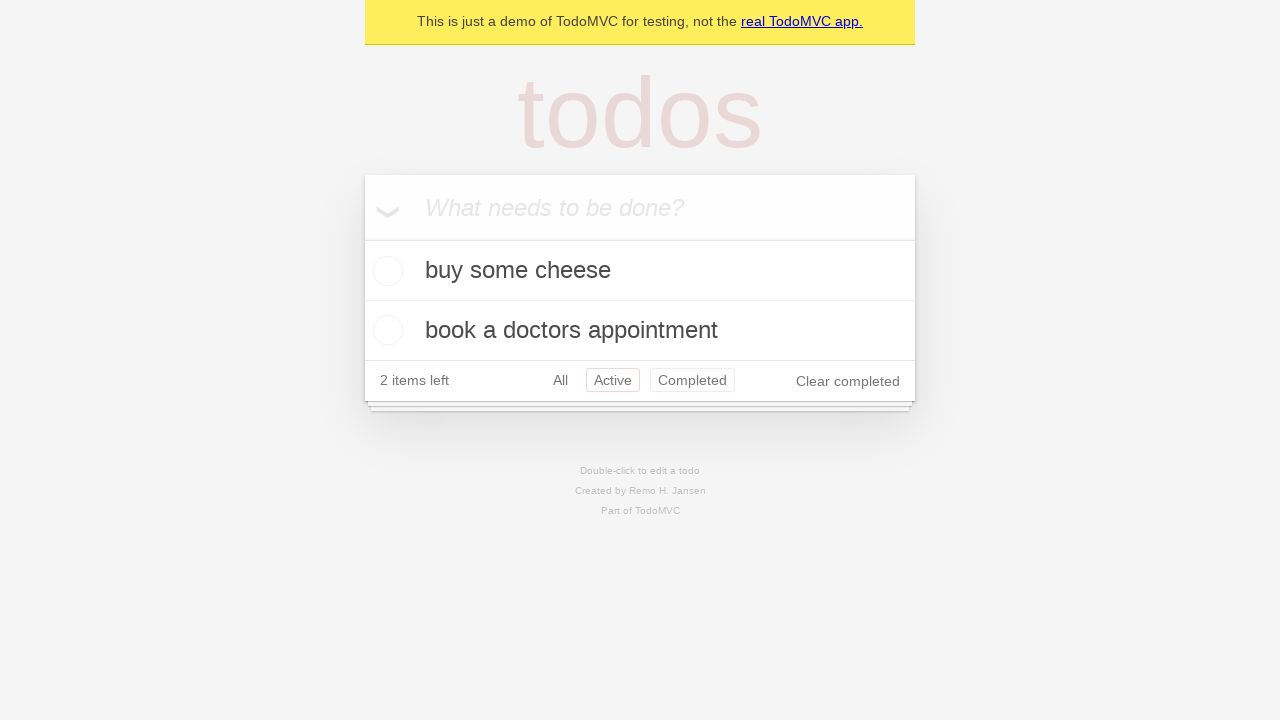

Navigated back from Active filter (should return to All)
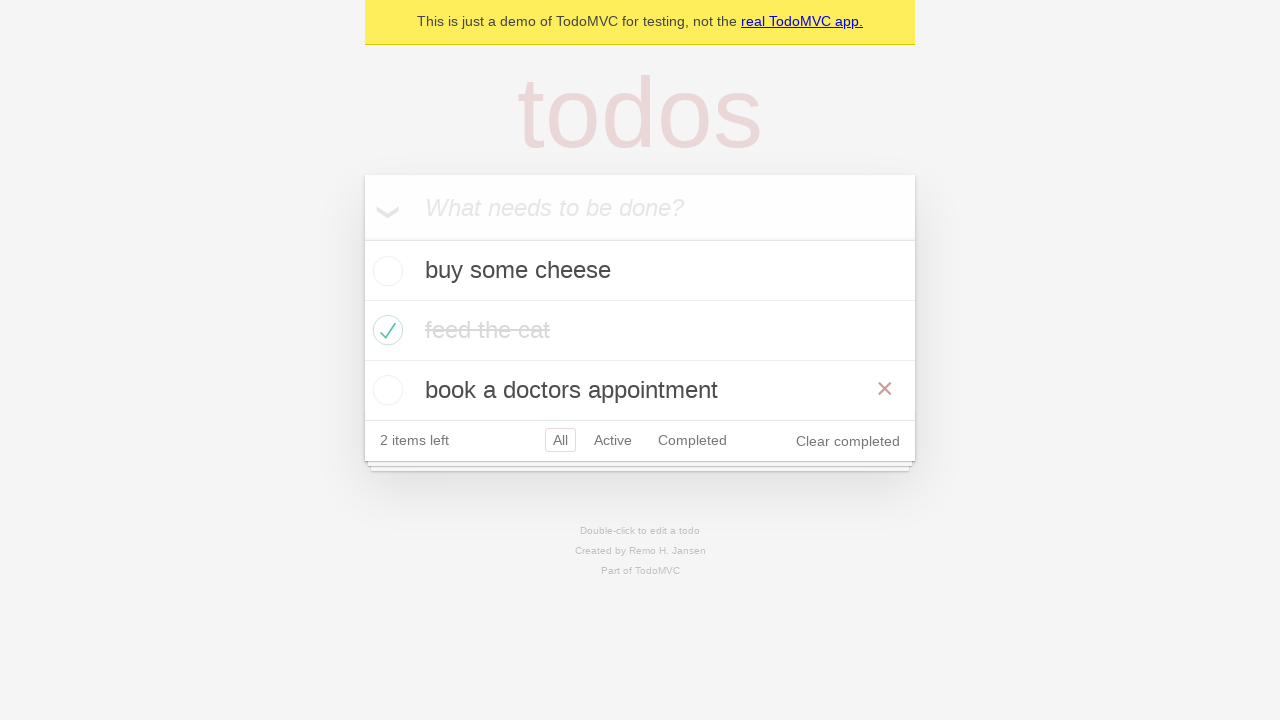

Waited for todo items to load after back navigation
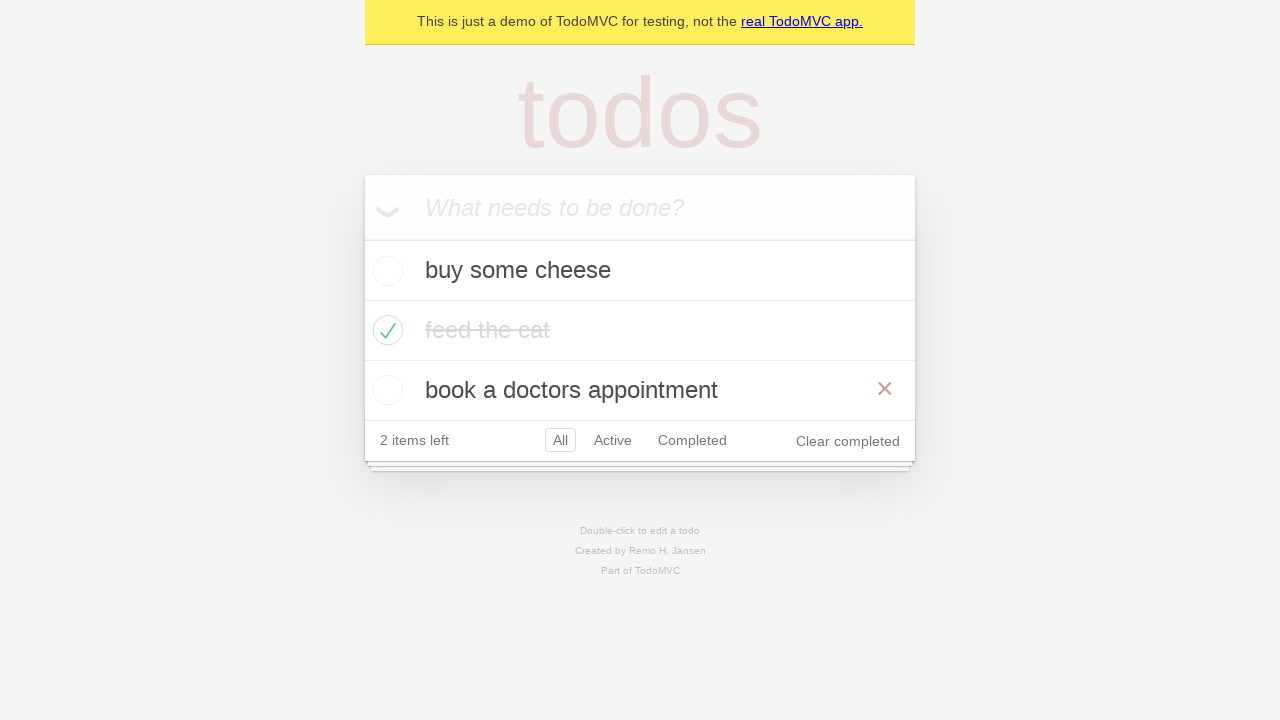

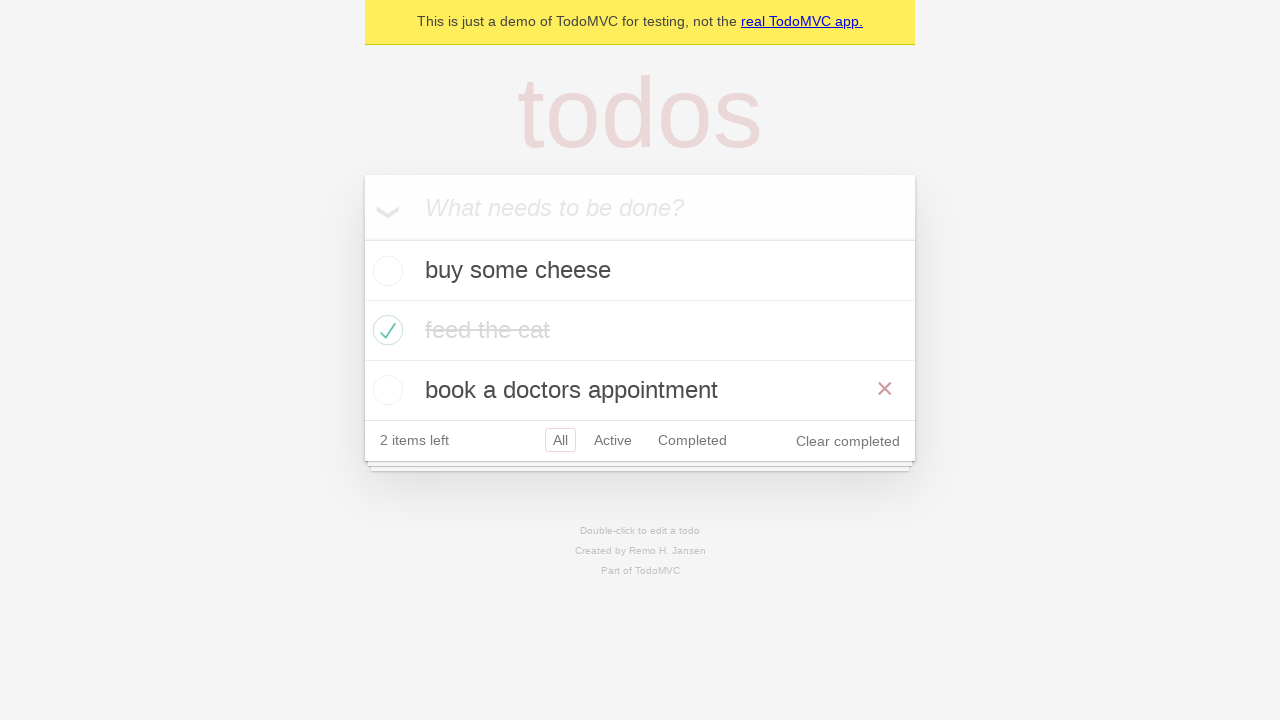